Tests drag and drop functionality by dragging column A to column B and then dragging column B back to column A on the Herokuapp drag and drop demo page.

Starting URL: http://the-internet.herokuapp.com/drag_and_drop

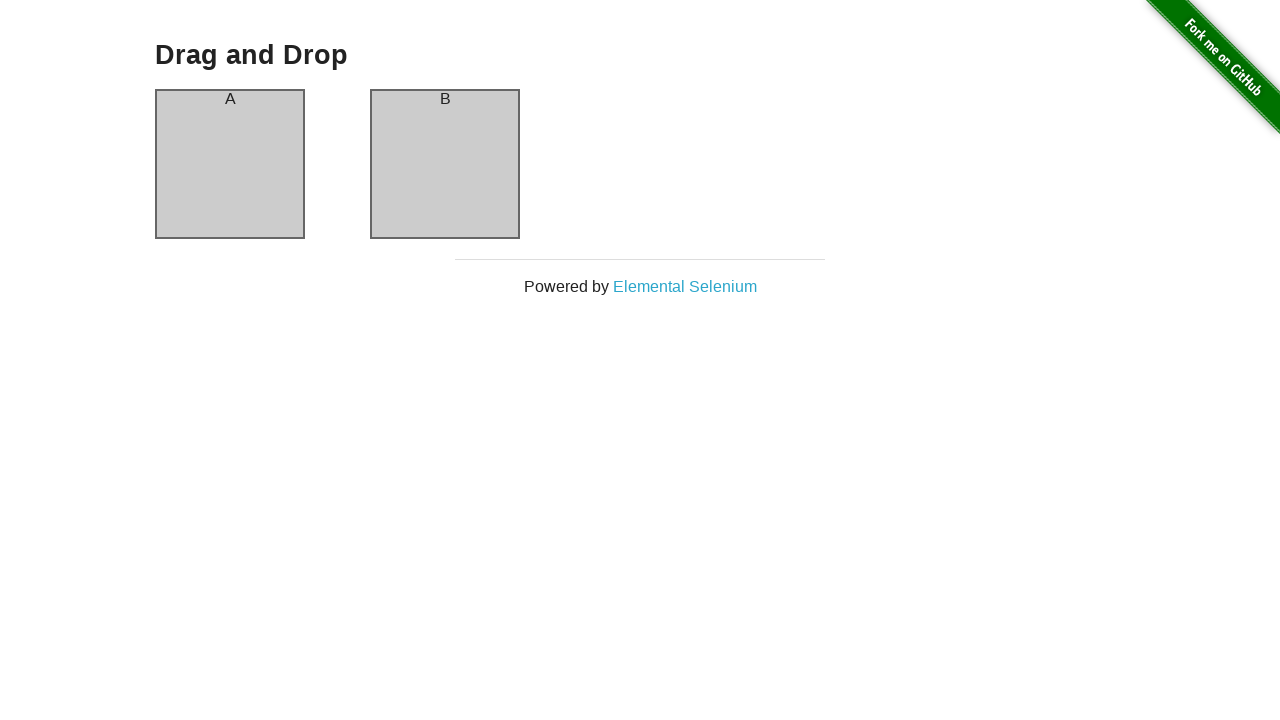

Waited for column A to be visible
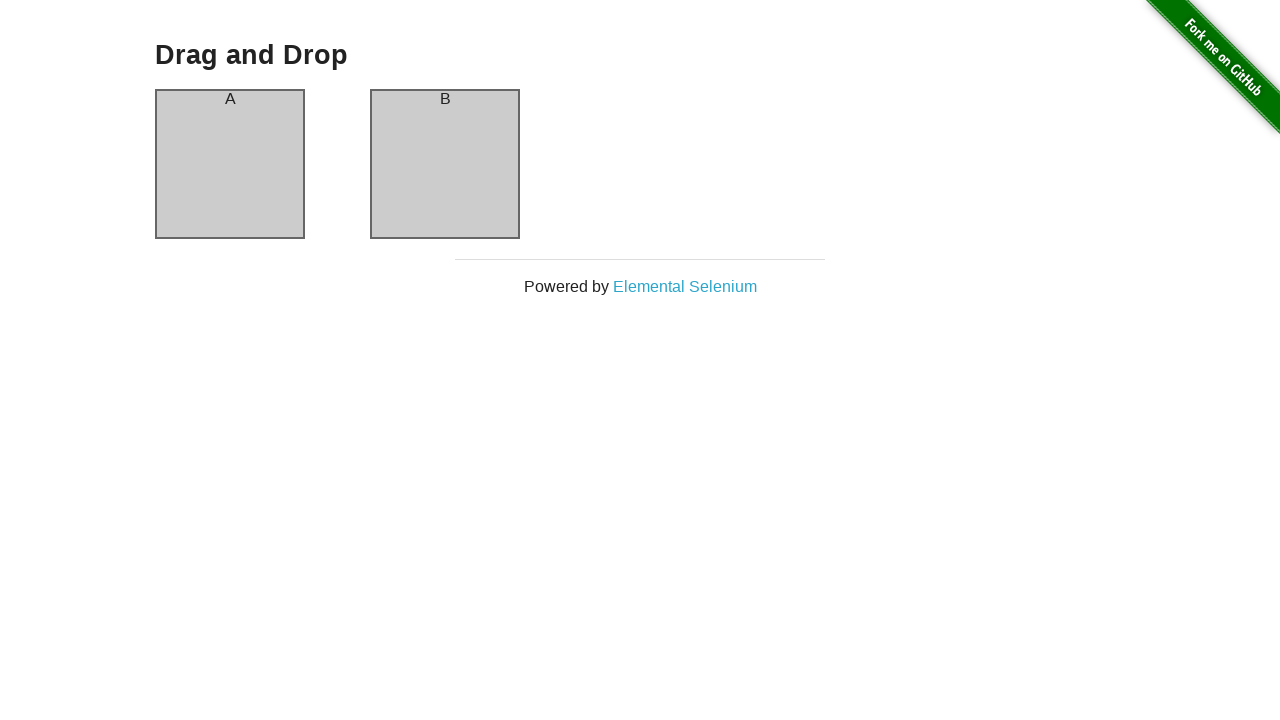

Waited for column B to be visible
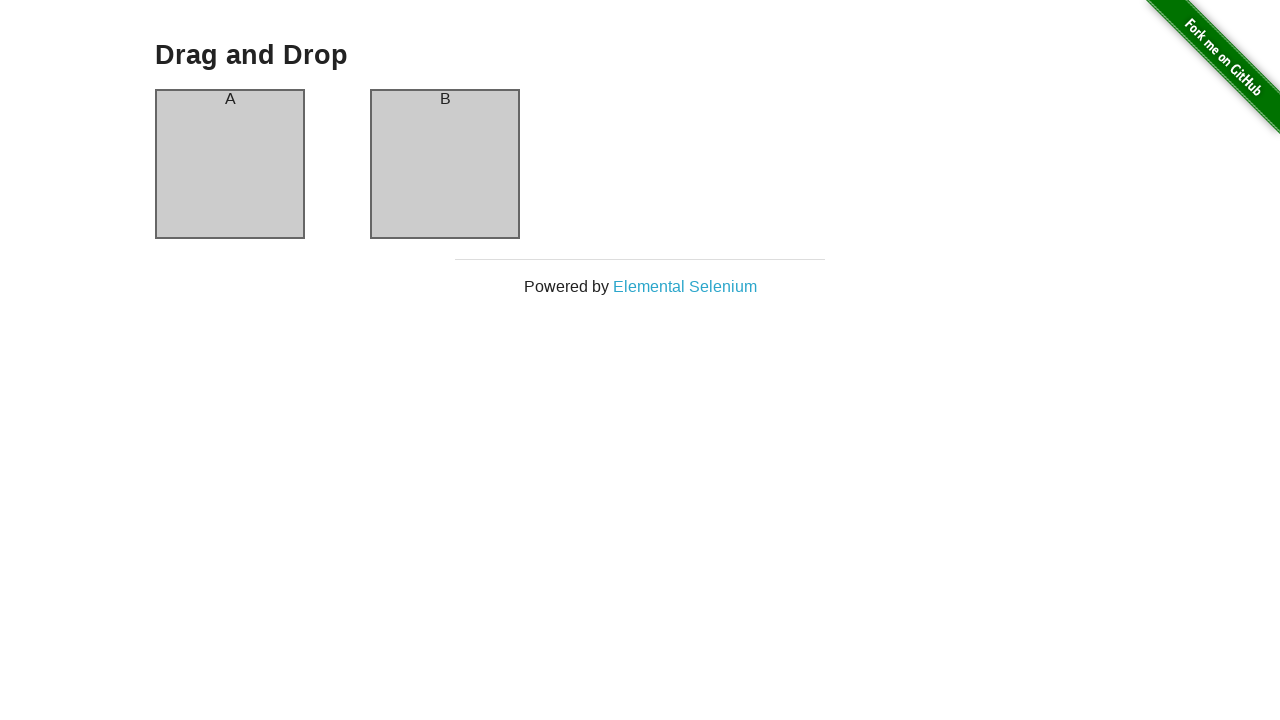

Dragged column A to column B at (445, 164)
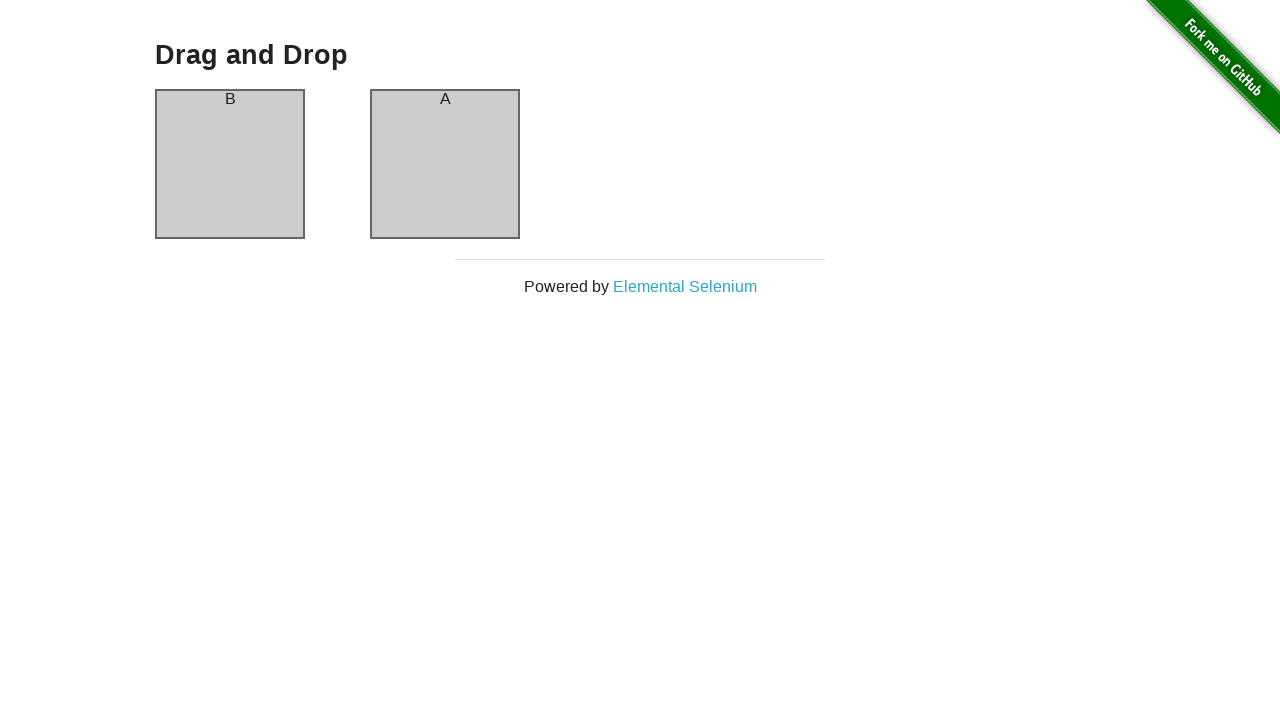

Dragged column B back to column A at (230, 164)
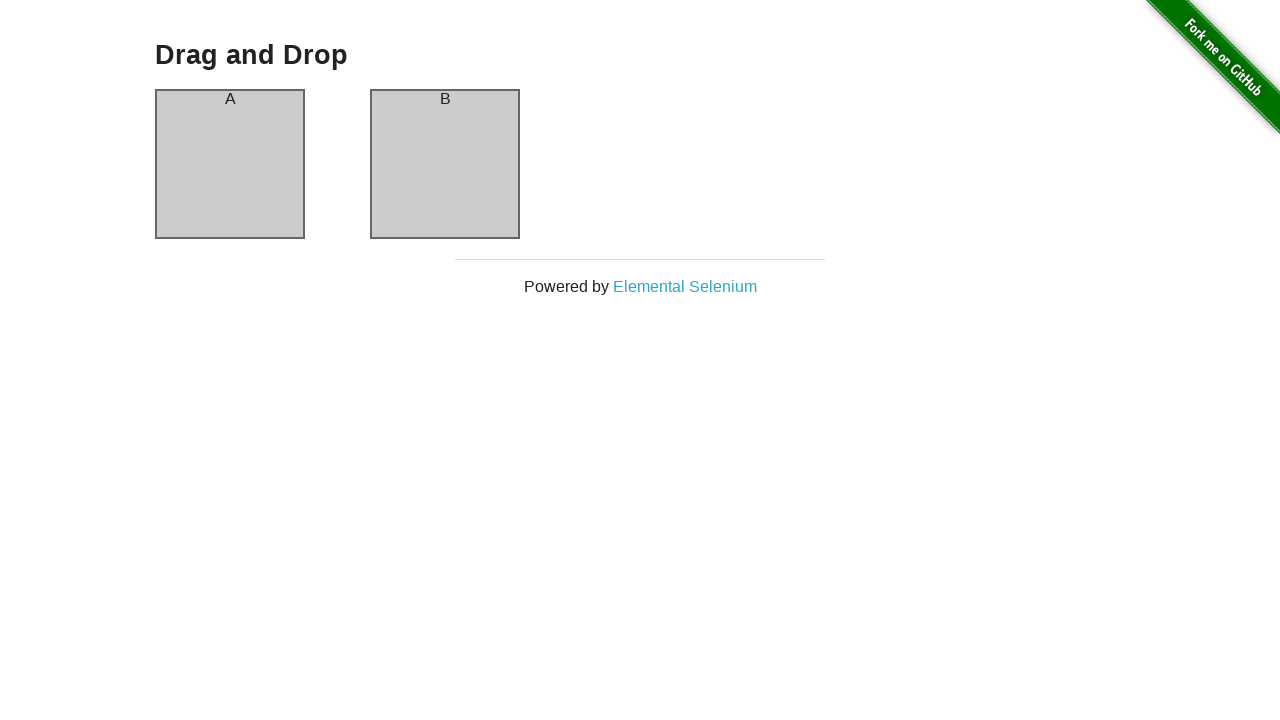

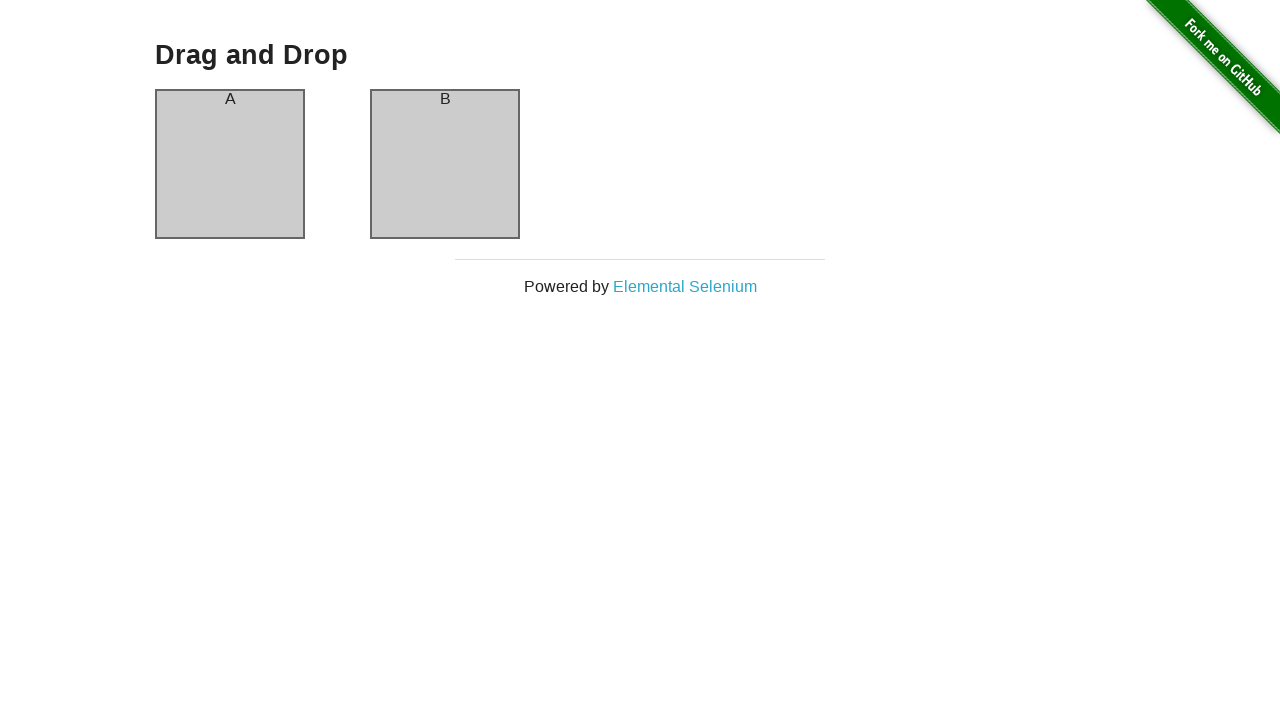